Opens the Nykaa homepage and verifies the page loads successfully

Starting URL: https://www.nykaa.com/

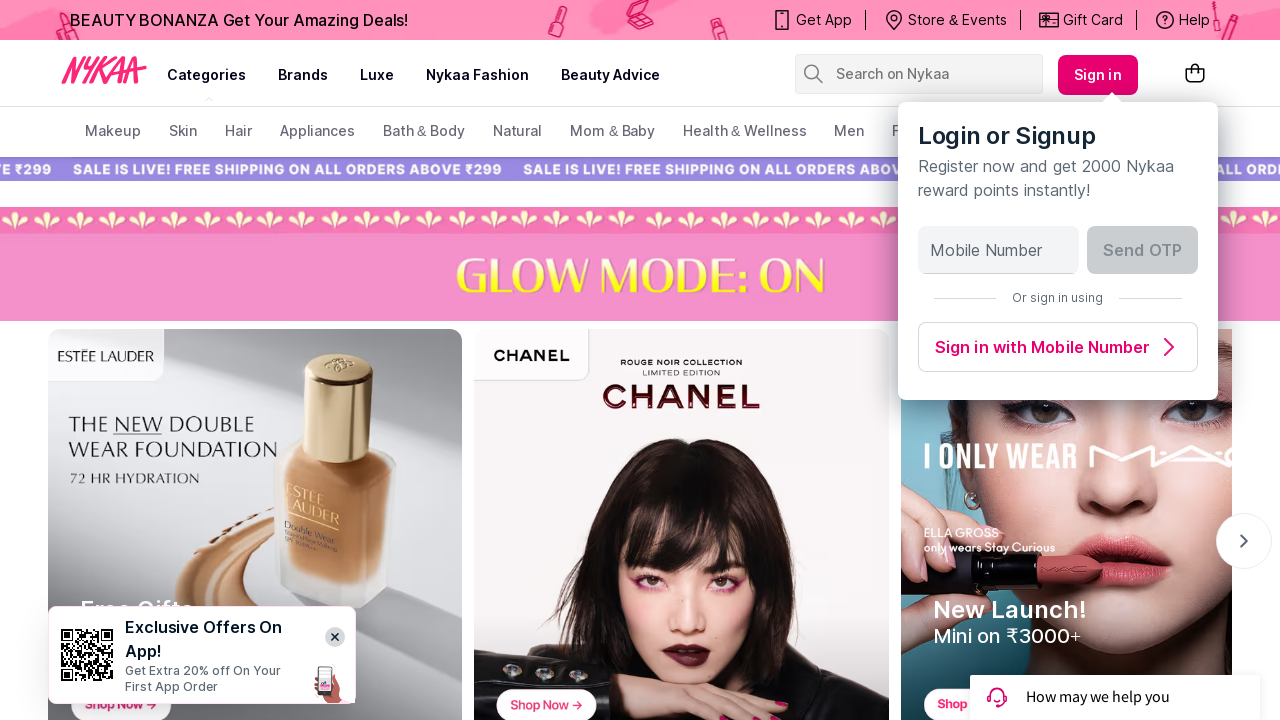

Waited for page DOM content to load
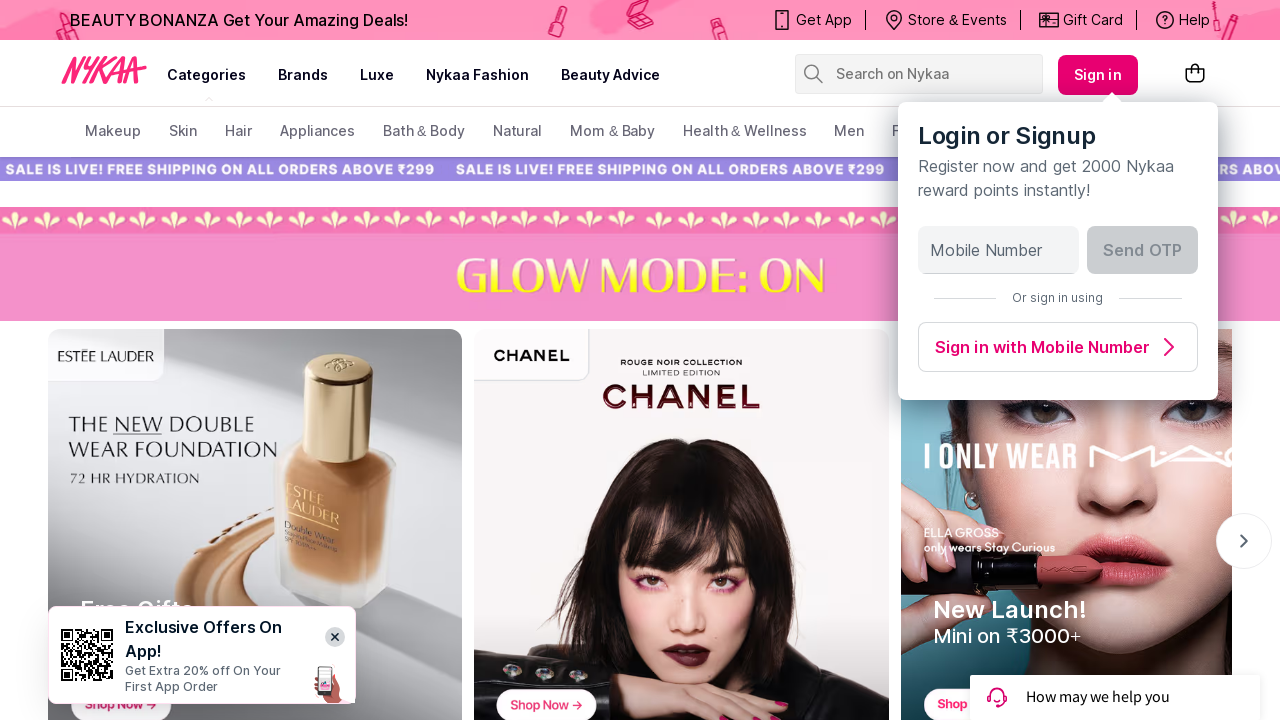

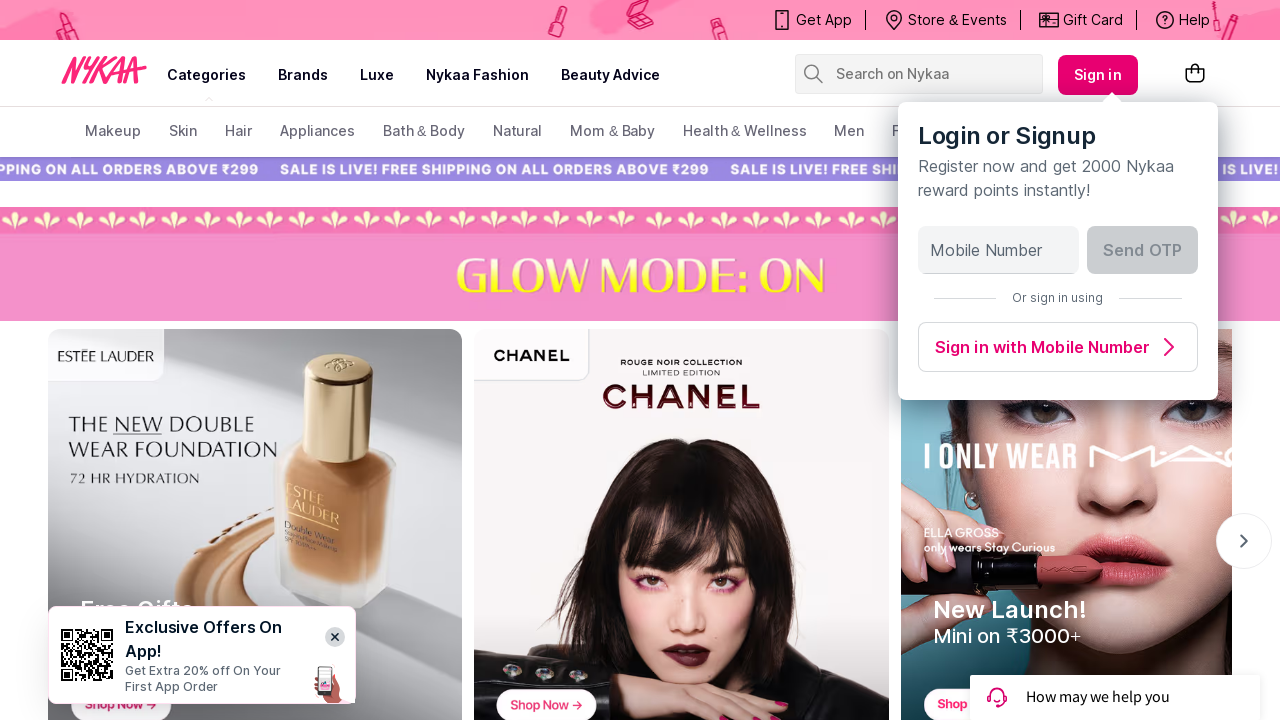